Tests drag and drop functionality by dragging one element to a drop target

Starting URL: https://testpages.eviltester.com/styled/drag-drop-javascript.html

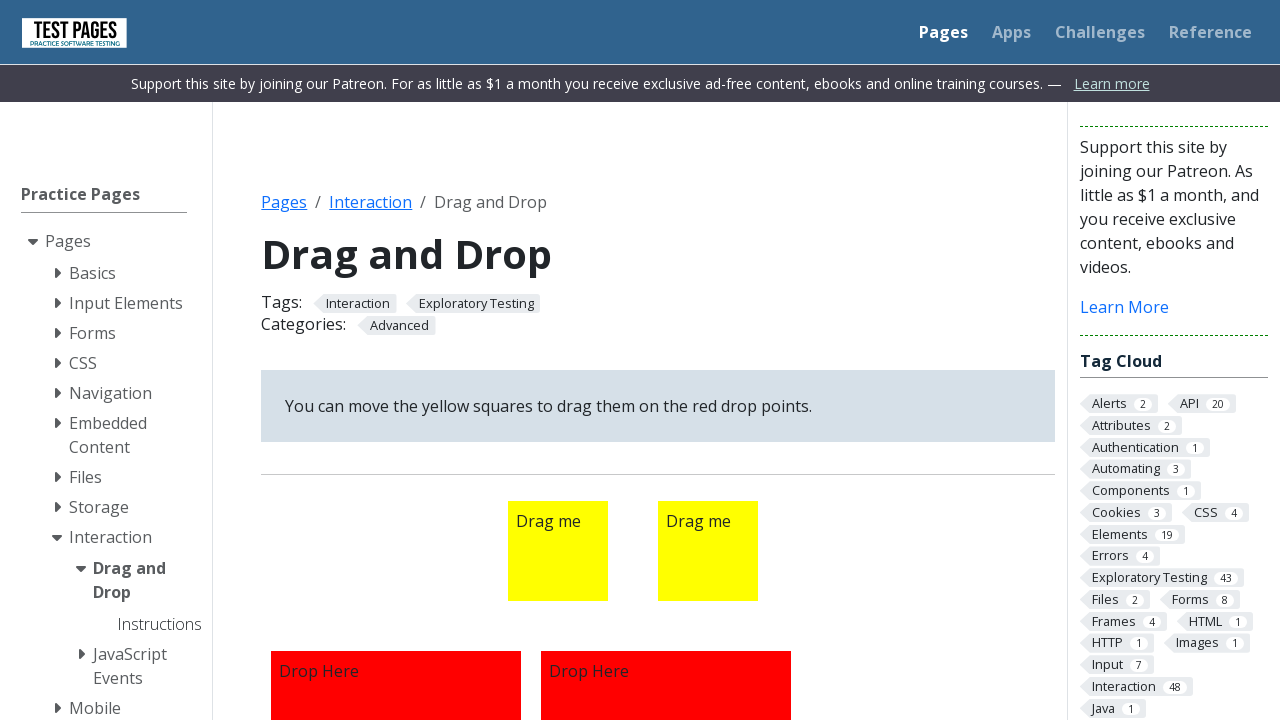

Navigated to drag and drop test page
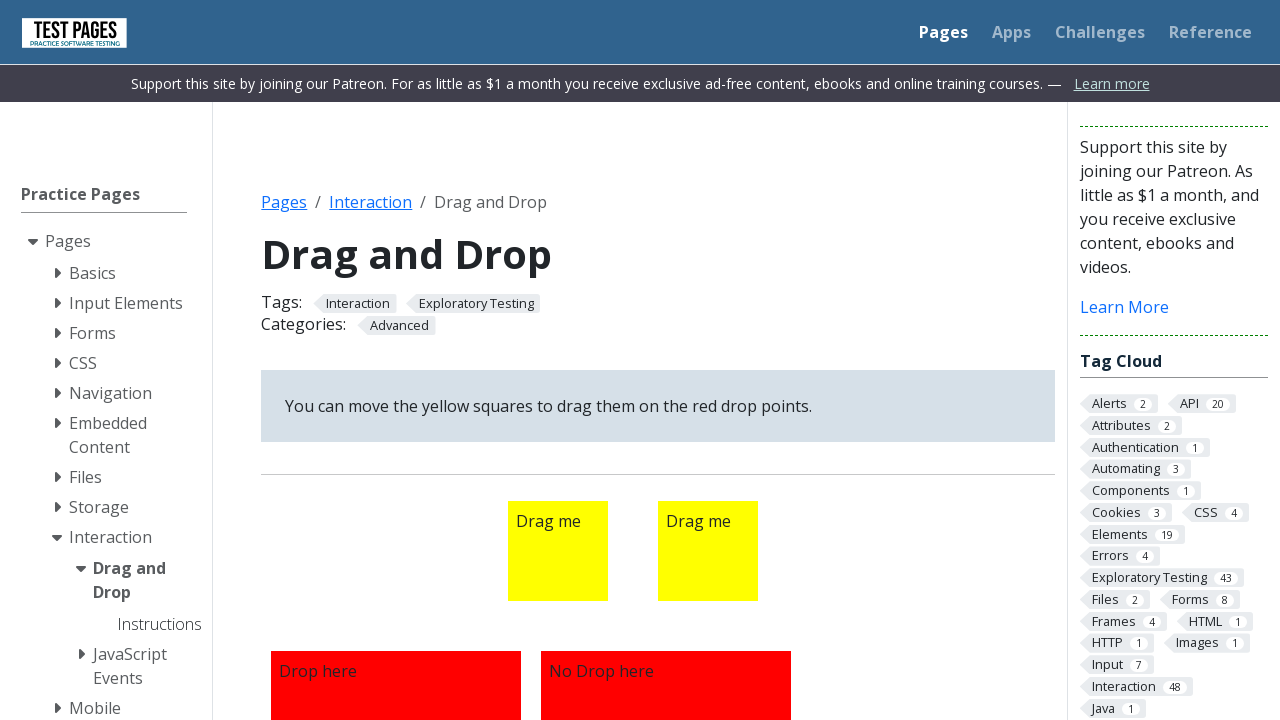

Dragged draggable1 element to droppable1 target at (396, 595)
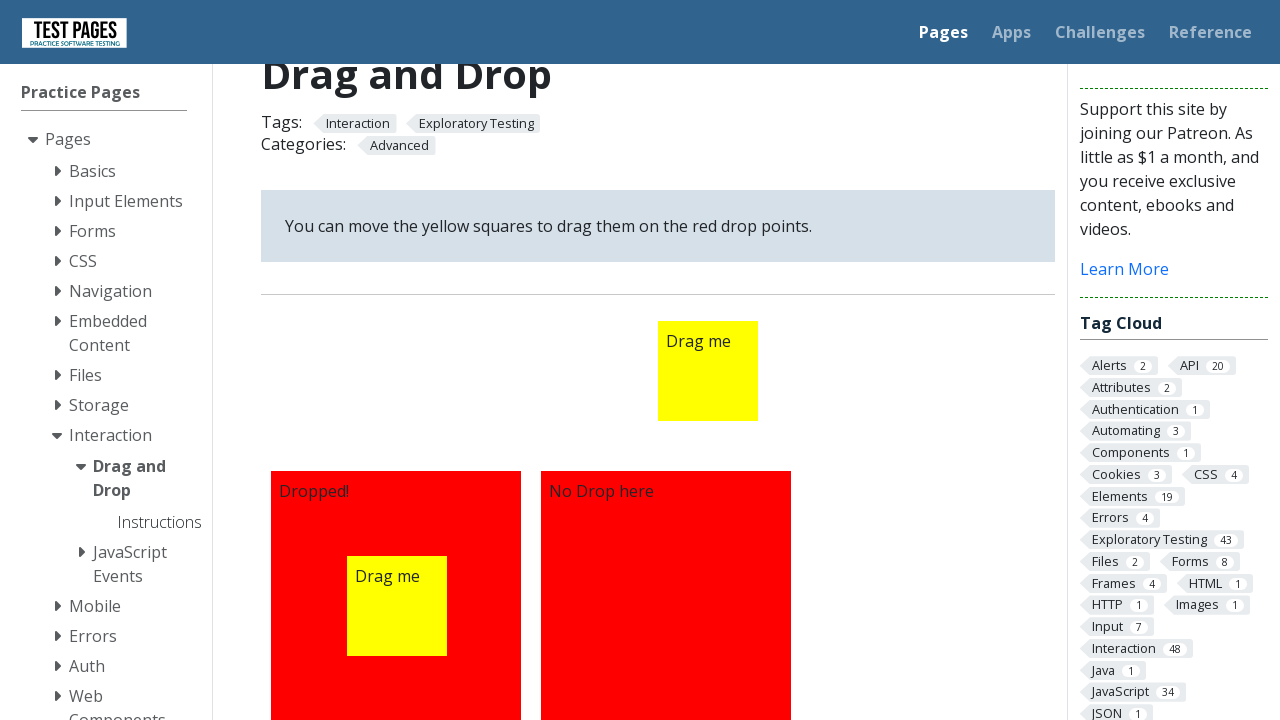

Verified drop was successful - droppable1 contains 'Dropped!' text
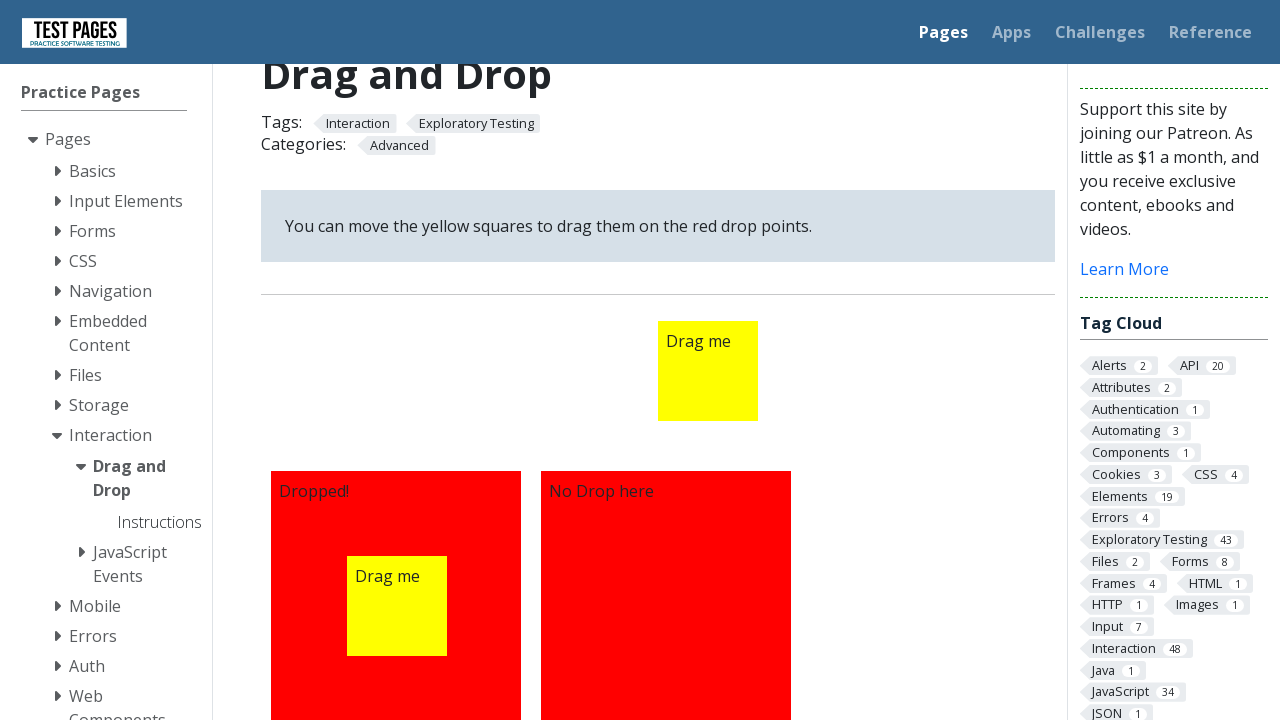

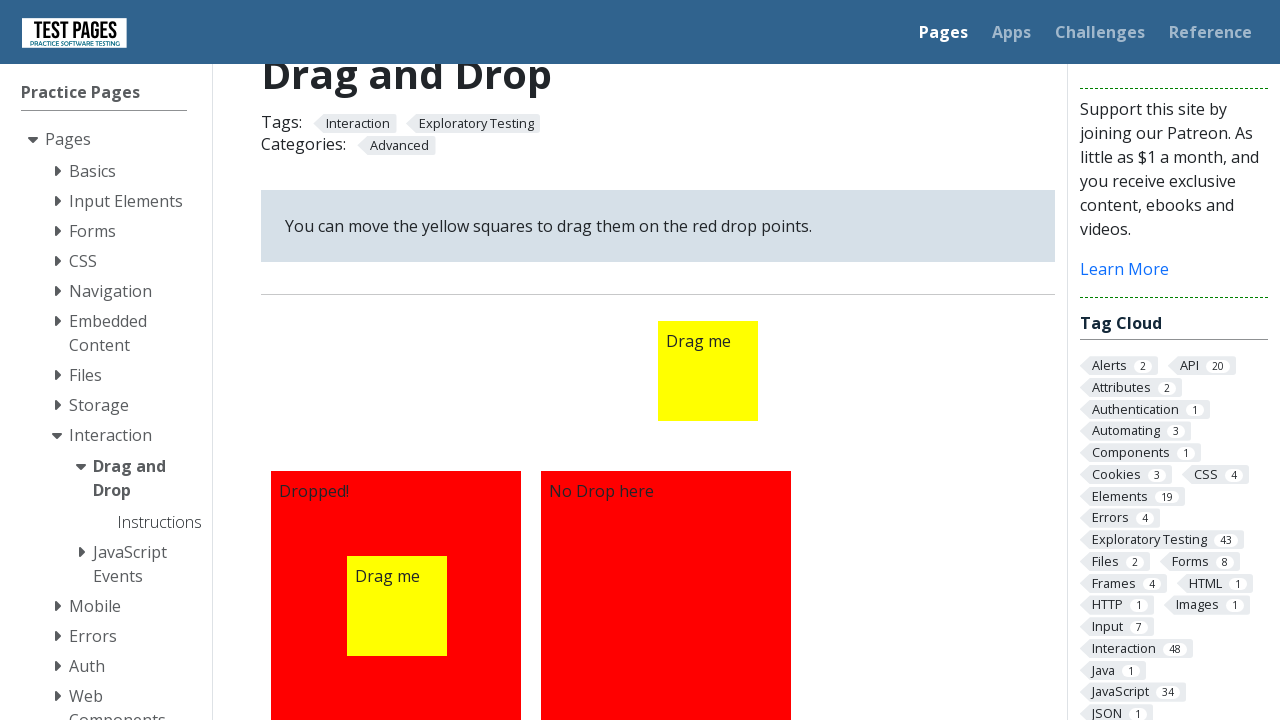